Tests checkbox functionality by clicking all checkboxes on the page and verifying their states

Starting URL: https://rahulshettyacademy.com/AutomationPractice/

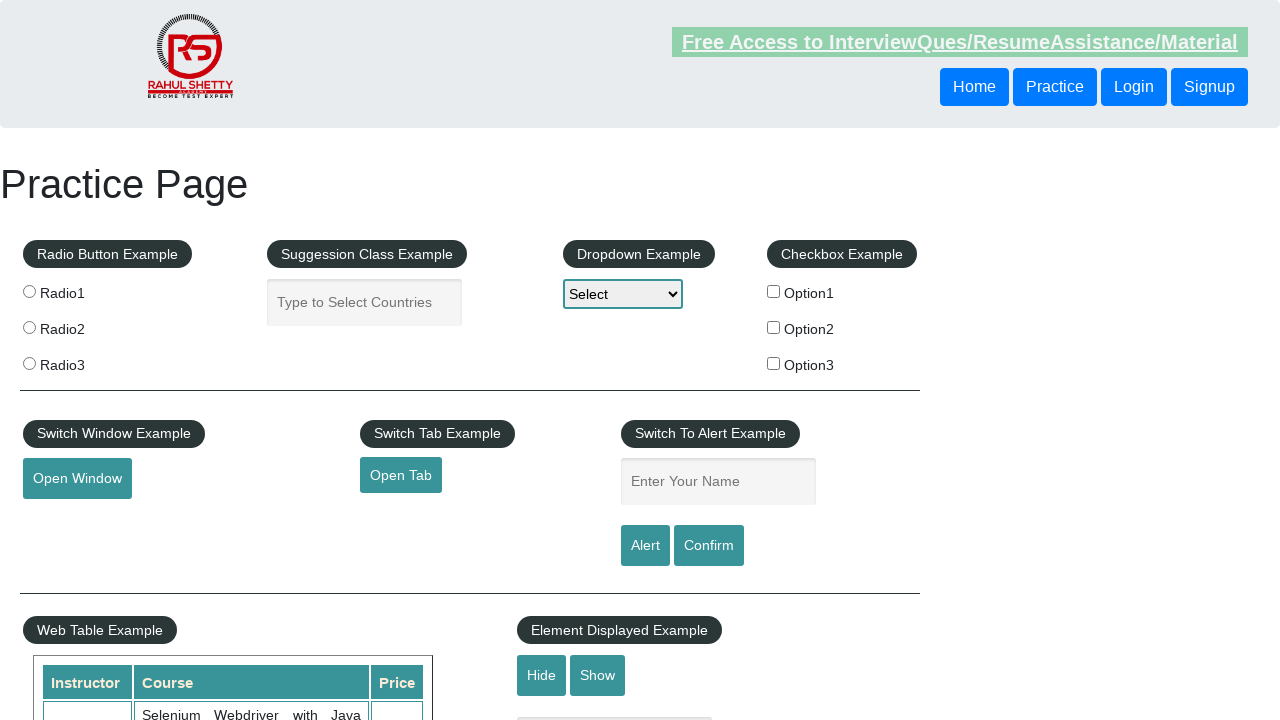

Navigated to AutomationPractice page
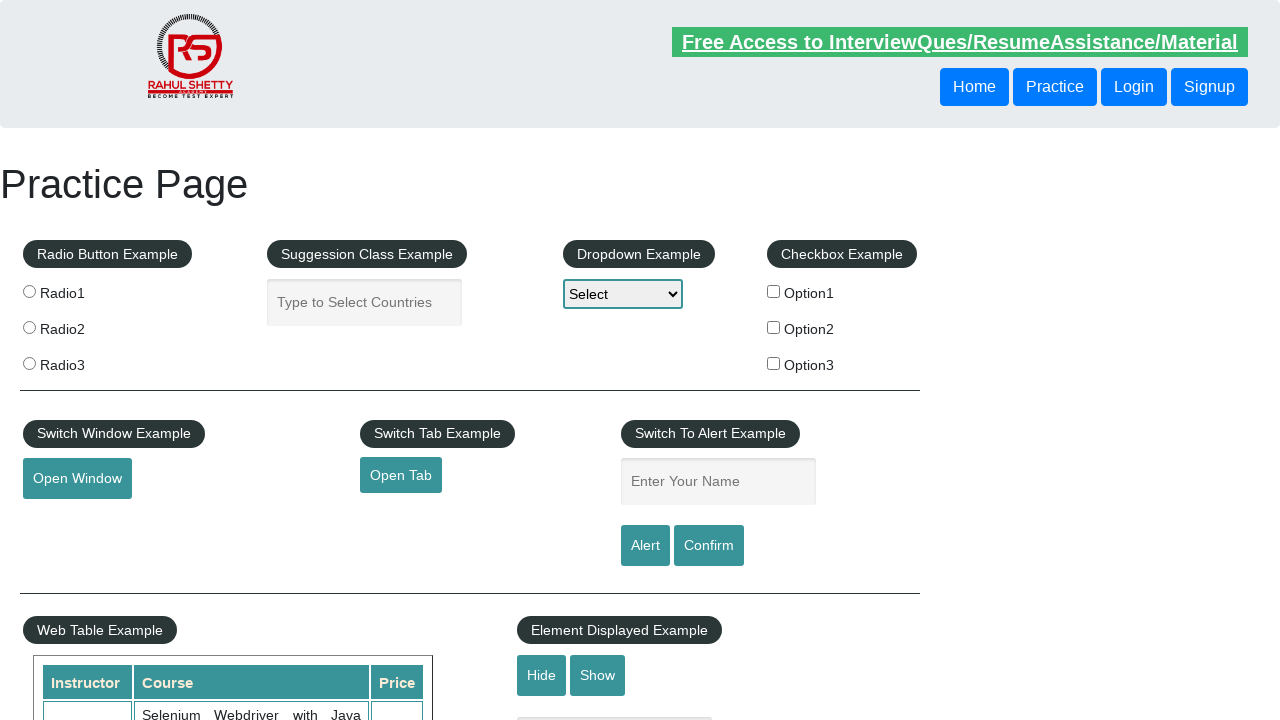

Located all checkboxes on the page
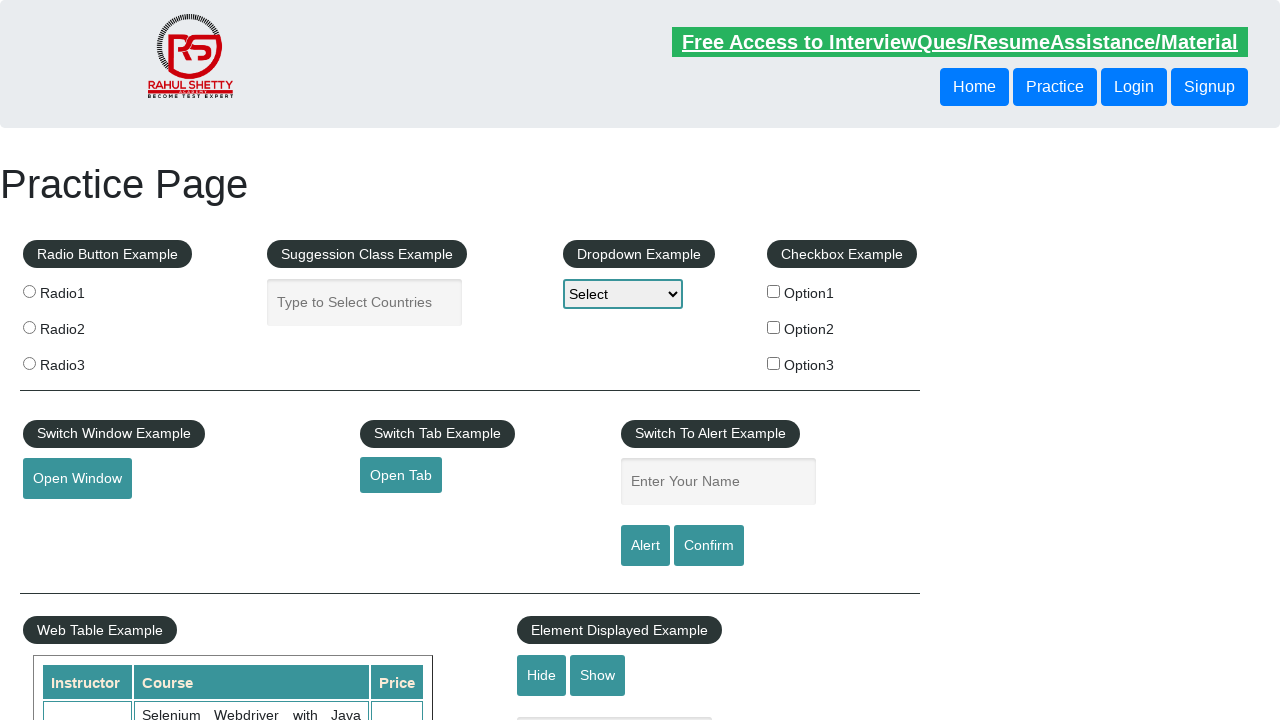

Clicked a checkbox at (774, 291) on input[type='checkbox'] >> nth=0
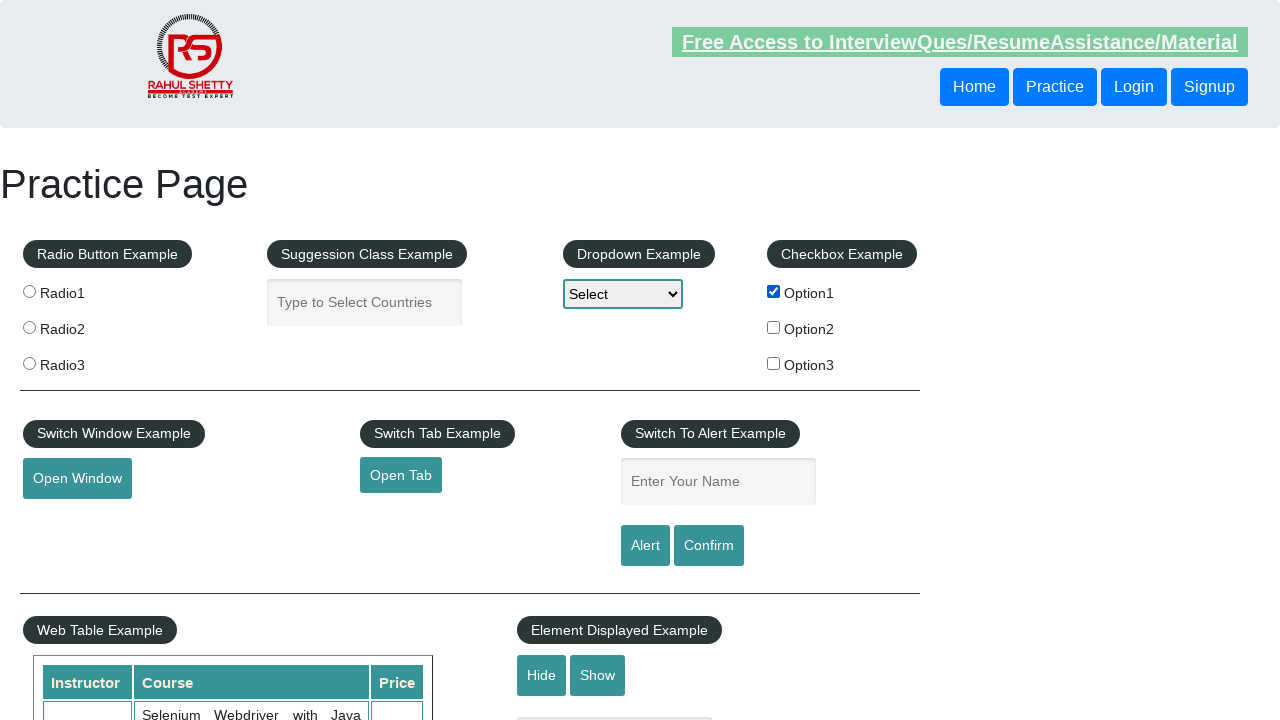

Verified checkbox is now selected
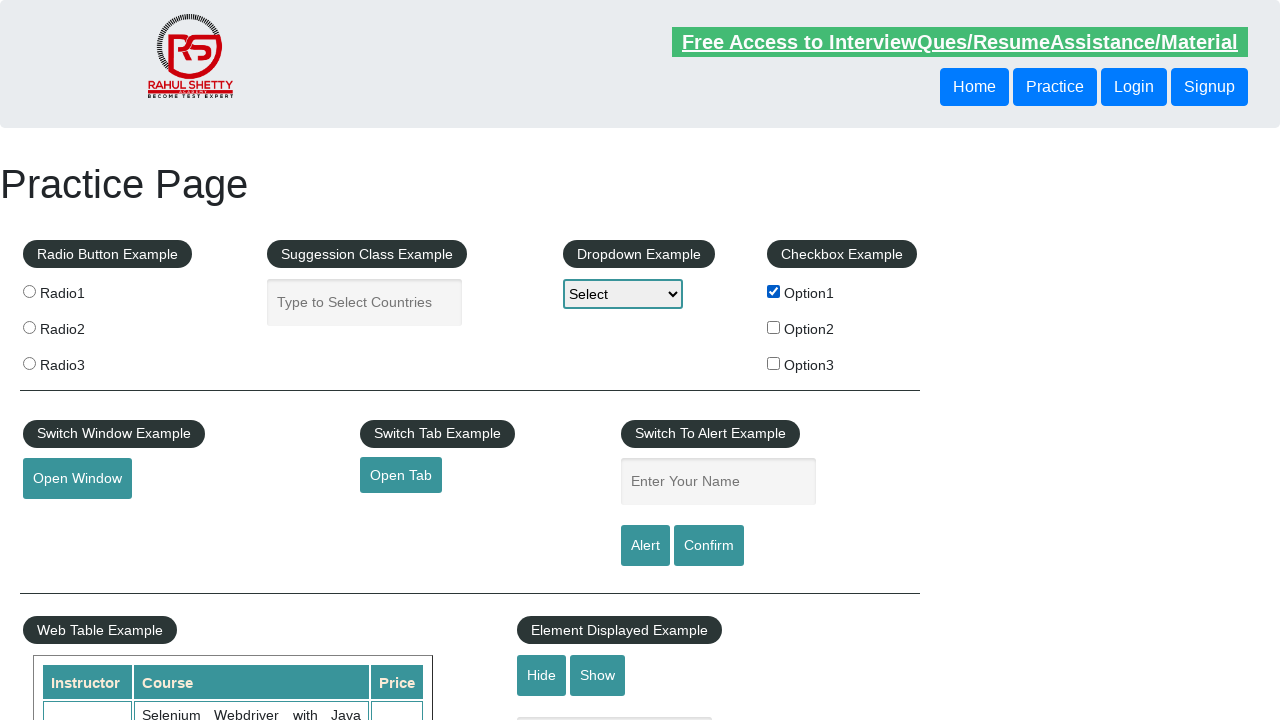

Clicked a checkbox at (774, 327) on input[type='checkbox'] >> nth=1
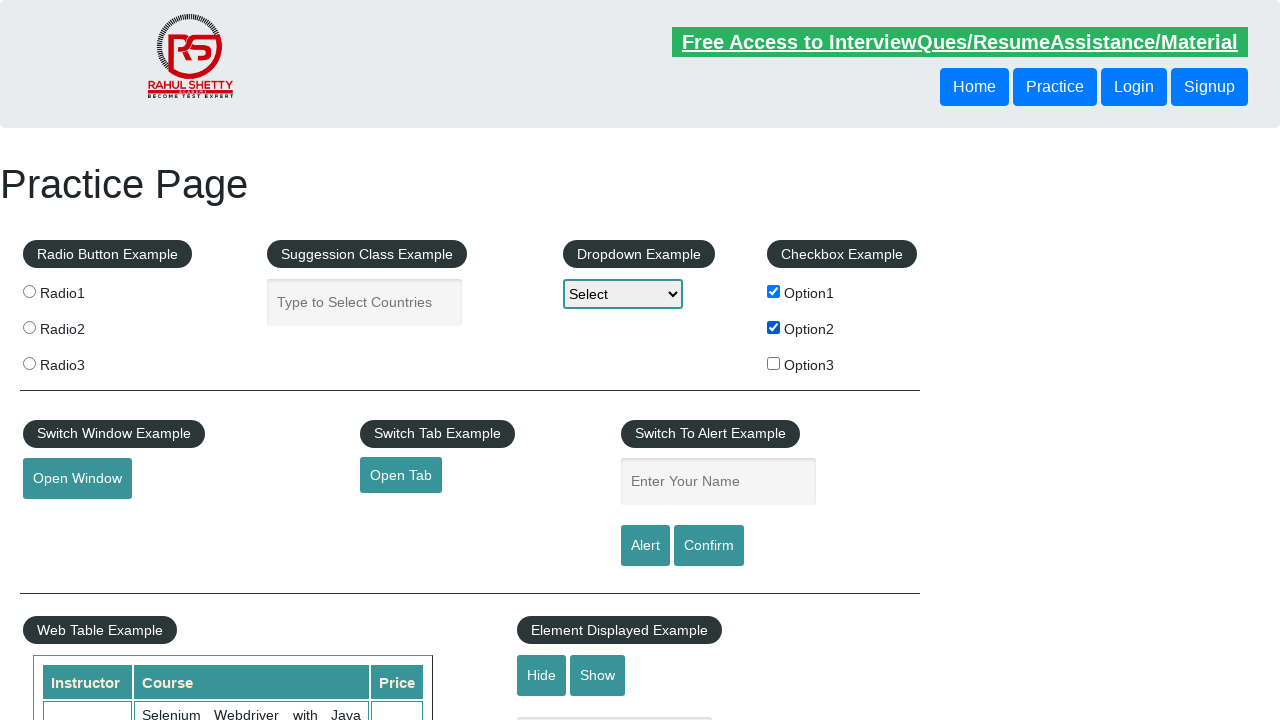

Verified checkbox is now selected
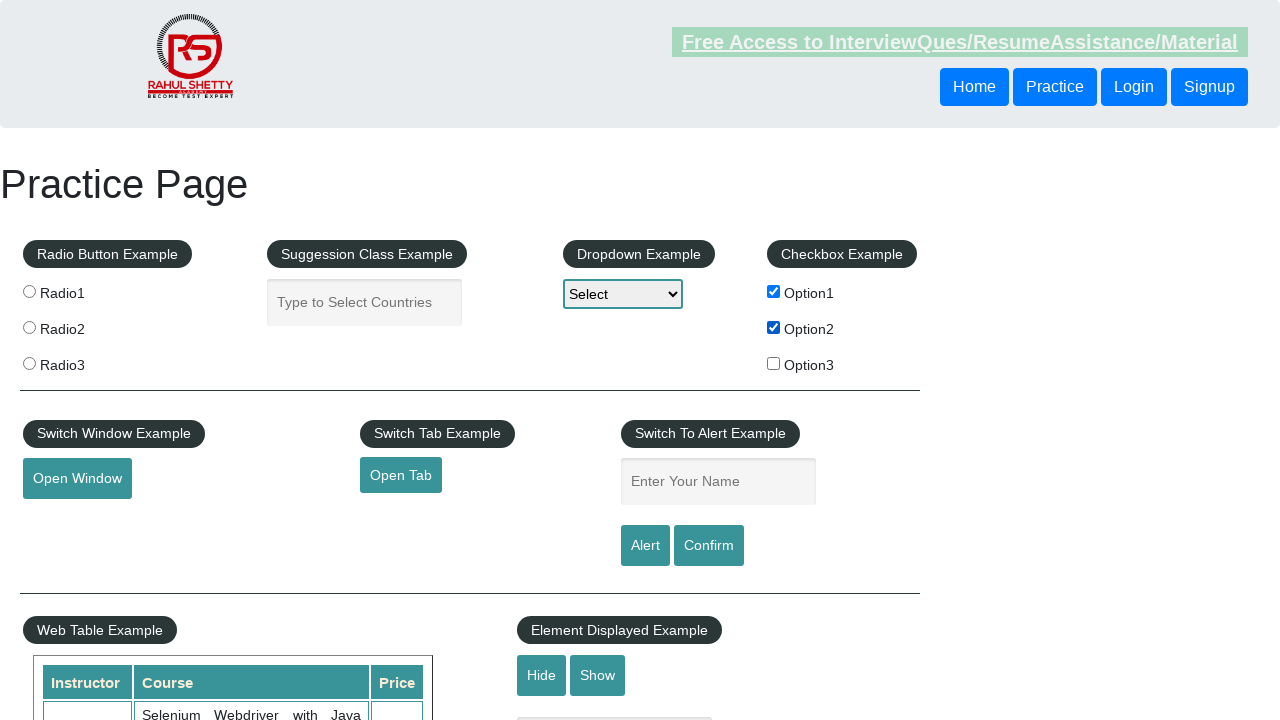

Clicked a checkbox at (774, 363) on input[type='checkbox'] >> nth=2
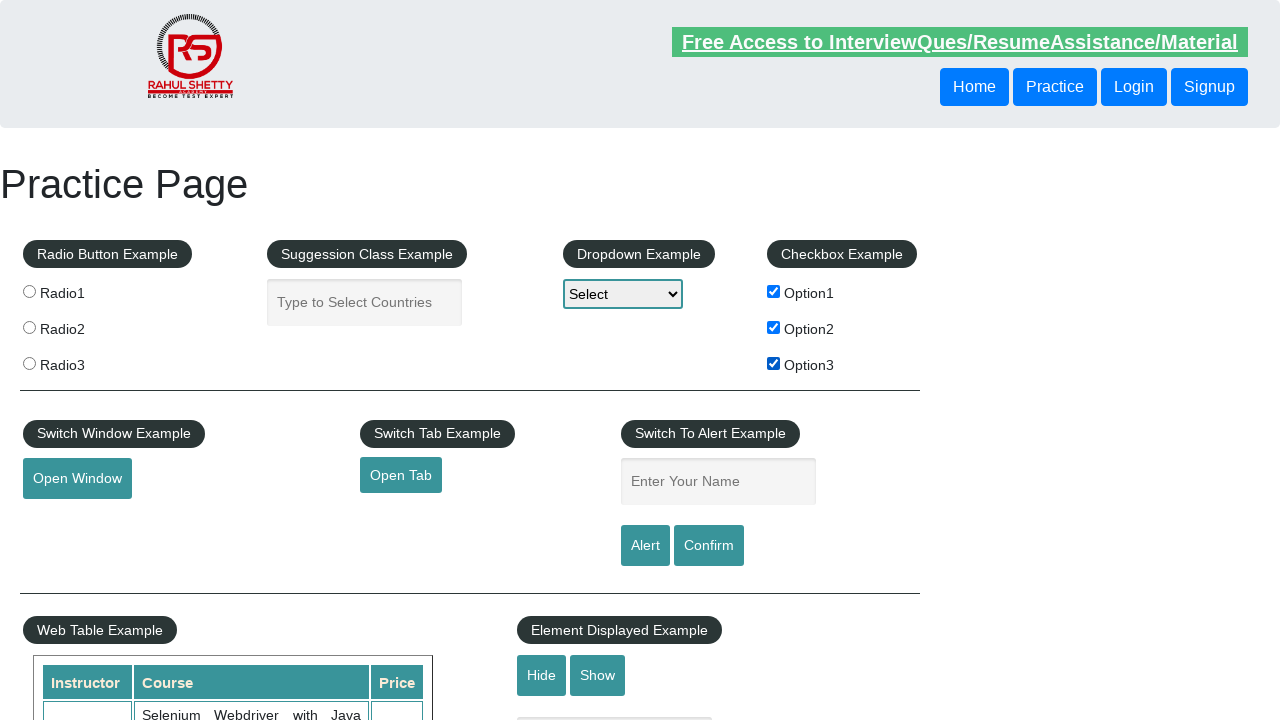

Verified checkbox is now selected
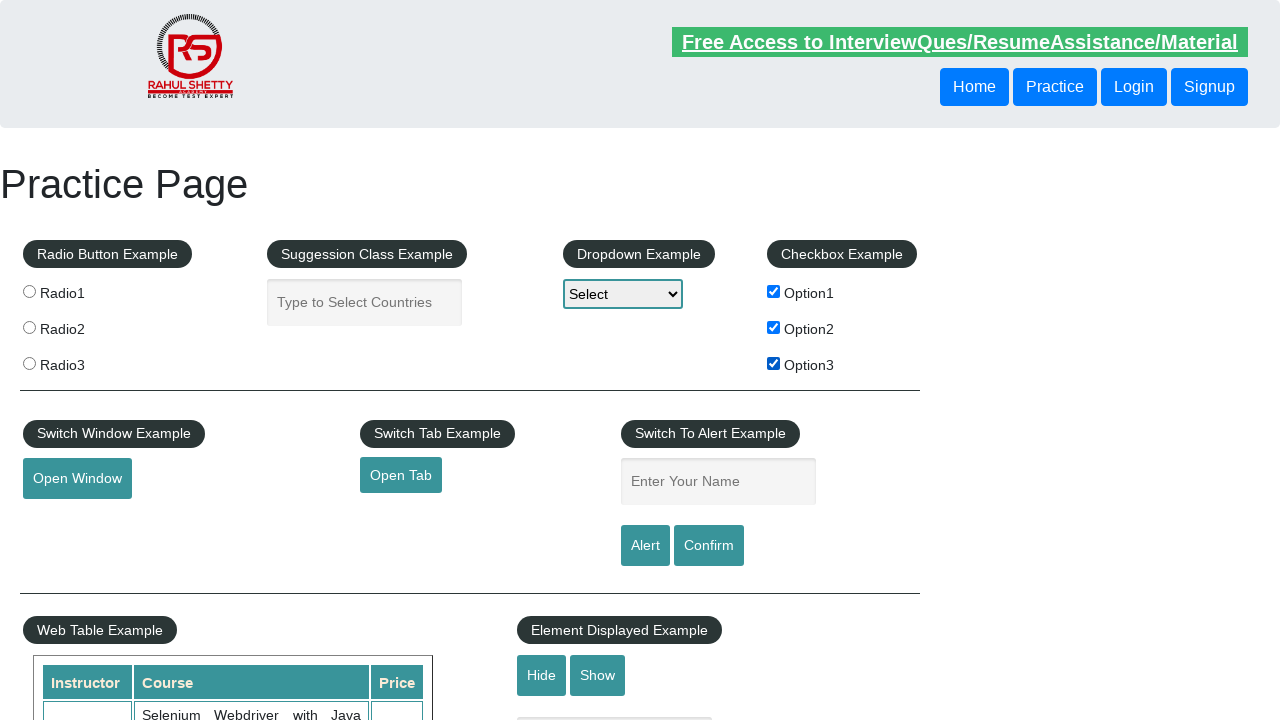

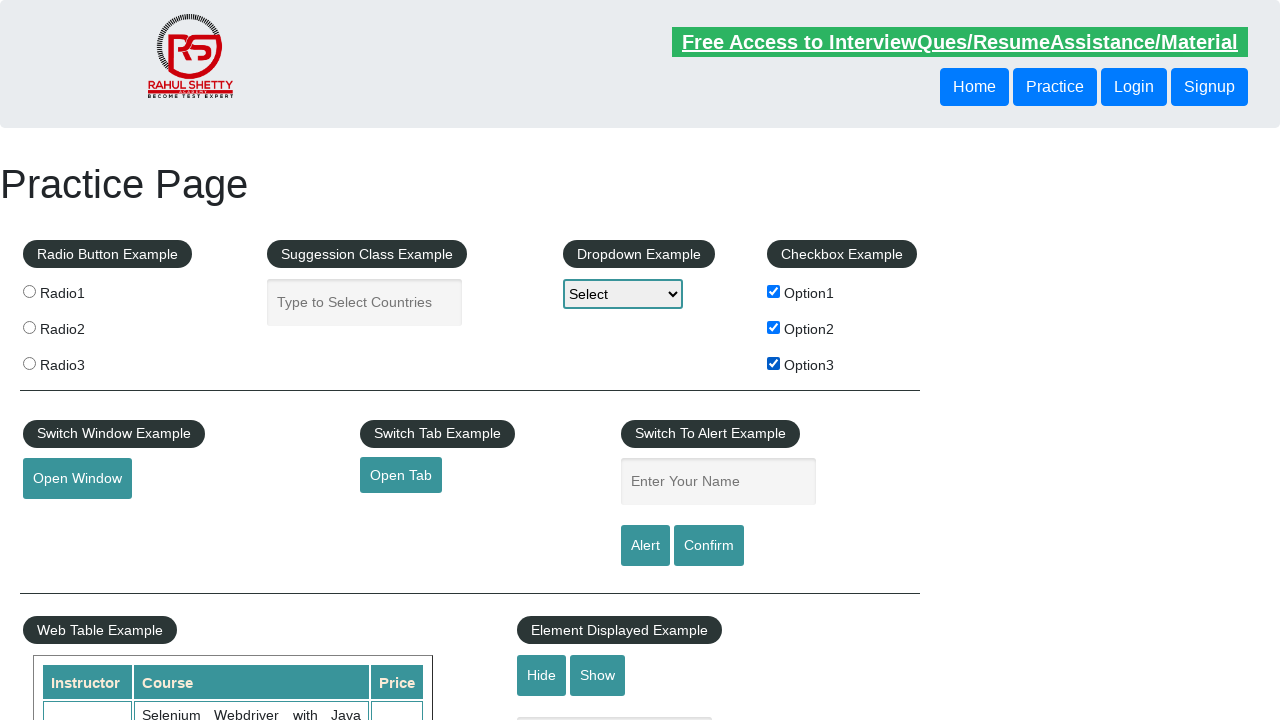